Tests drag and drop functionality on jQueryUI demo page by dragging an element and dropping it onto a target droppable area within an iframe

Starting URL: https://jqueryui.com/droppable/

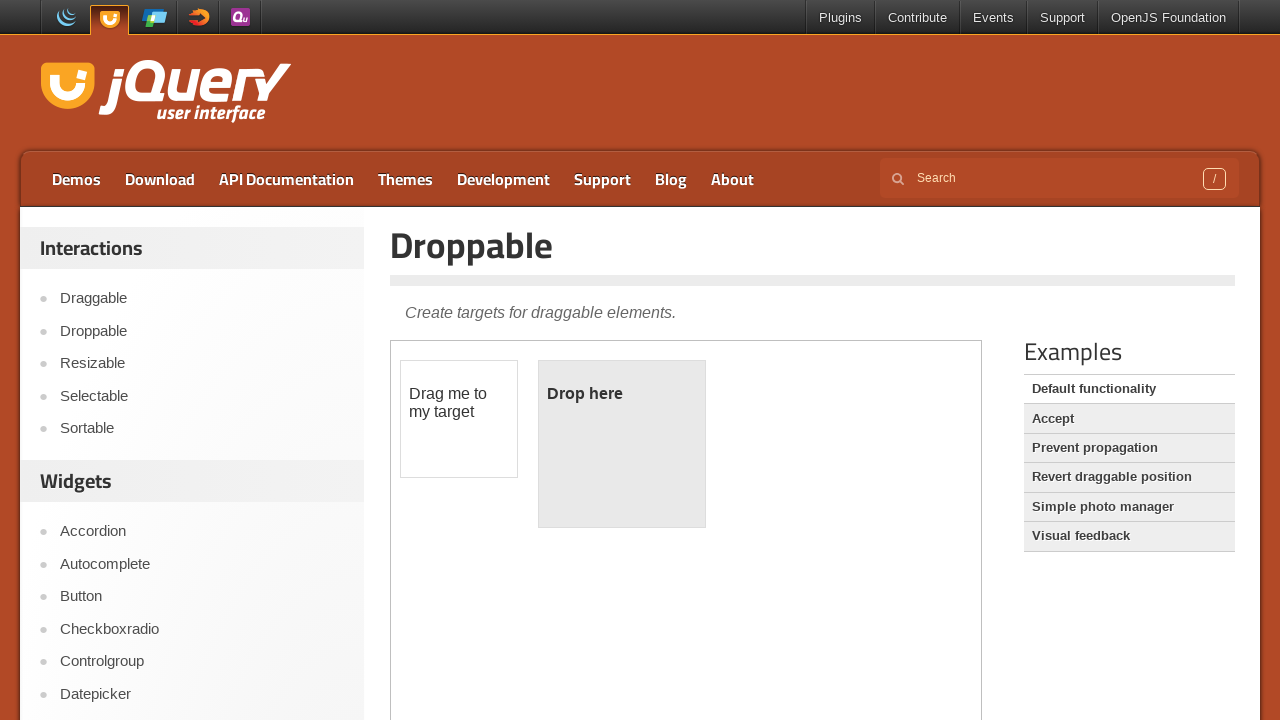

Navigated to jQueryUI droppable demo page
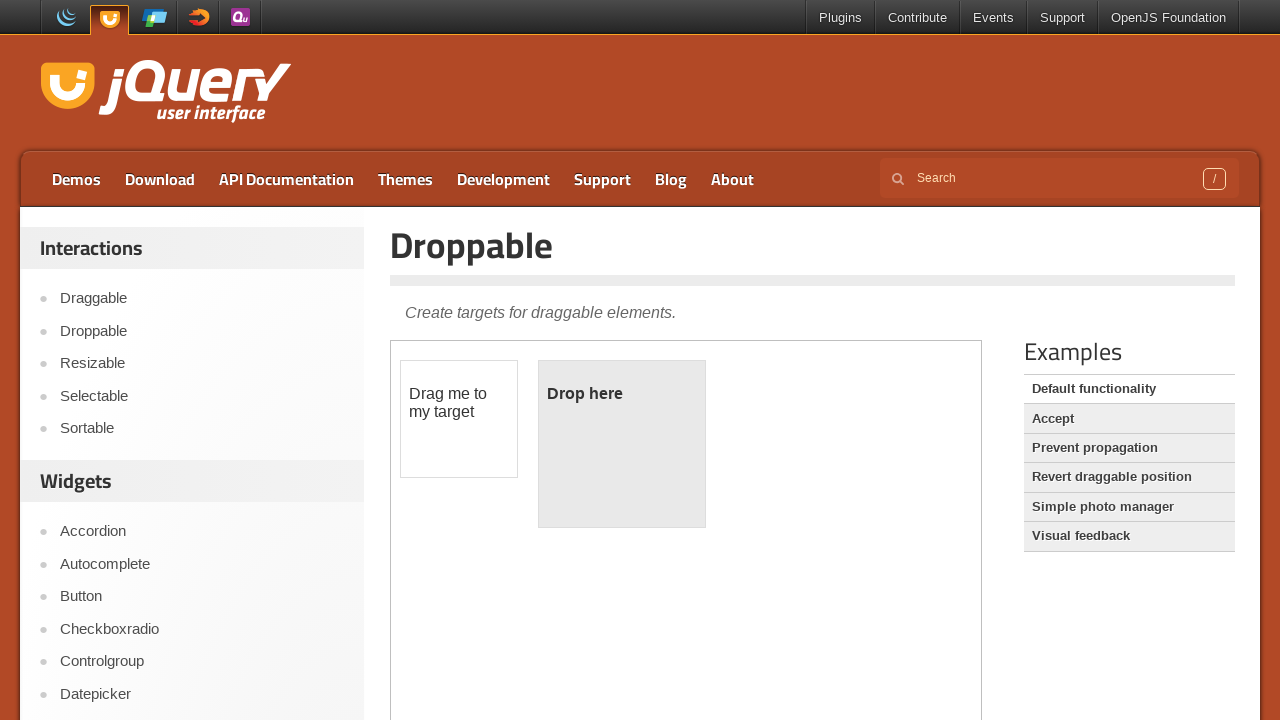

Located the demo iframe
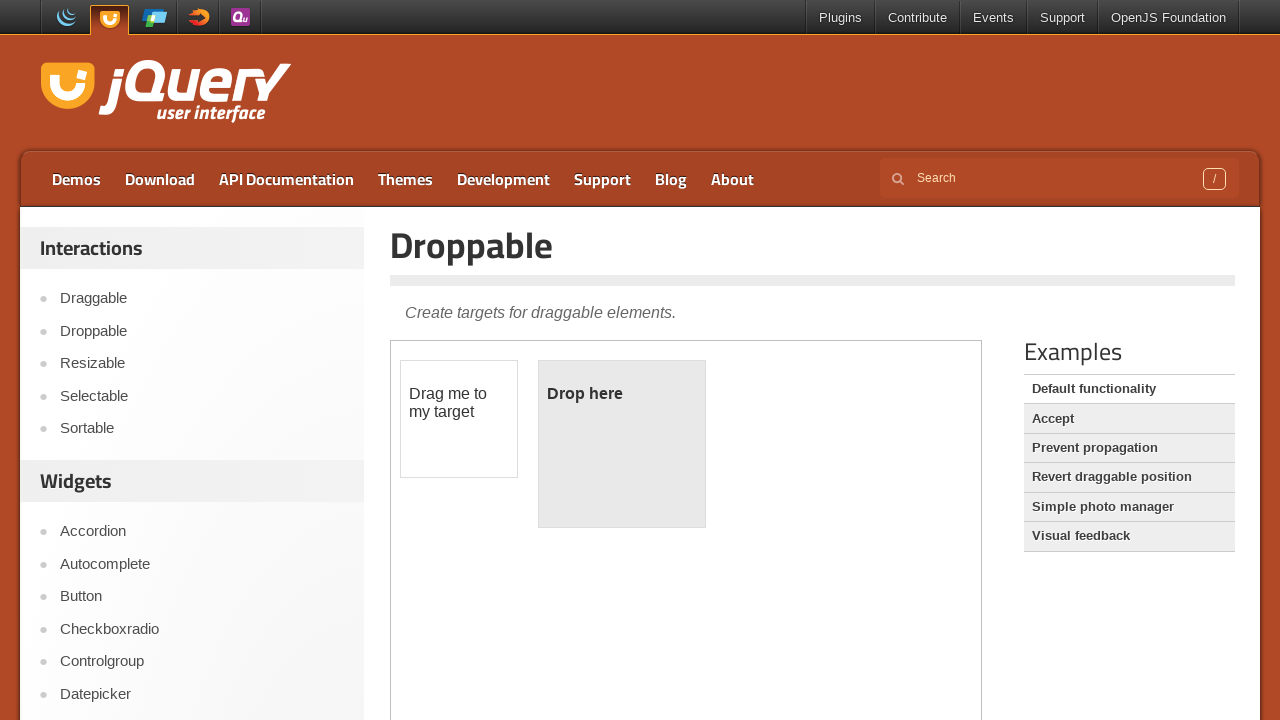

Located the draggable element within the iframe
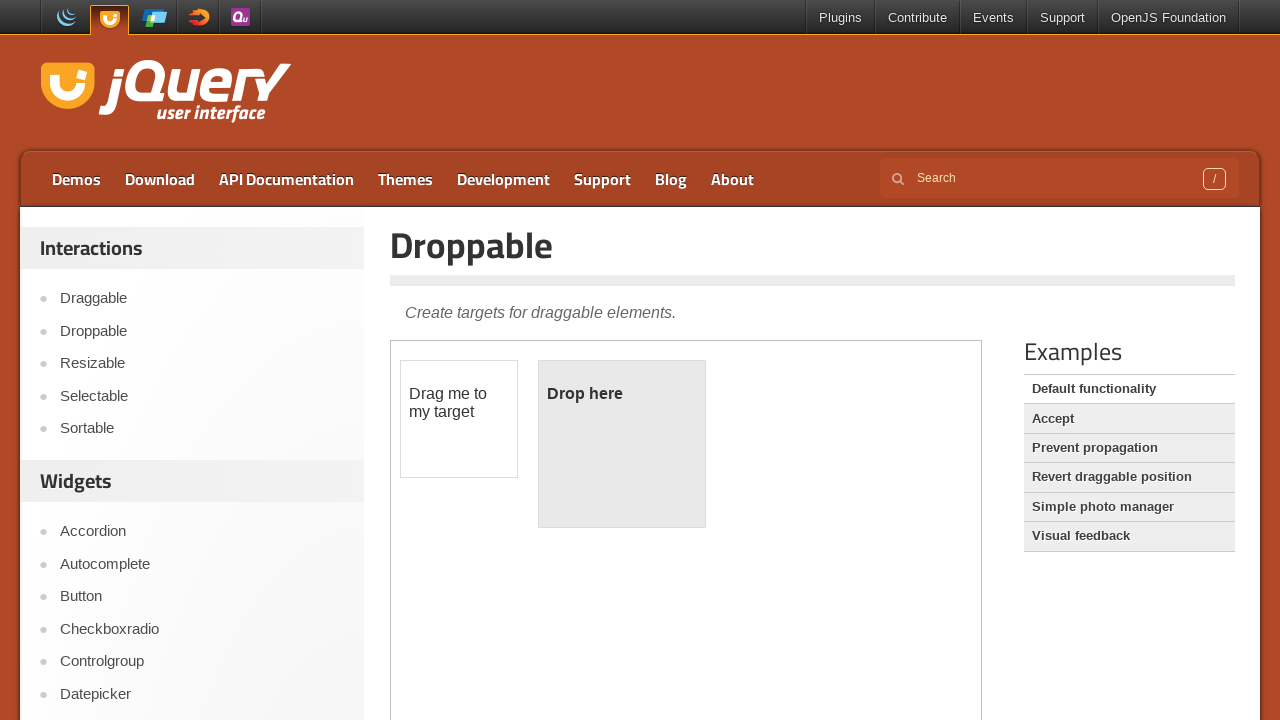

Located the droppable target element within the iframe
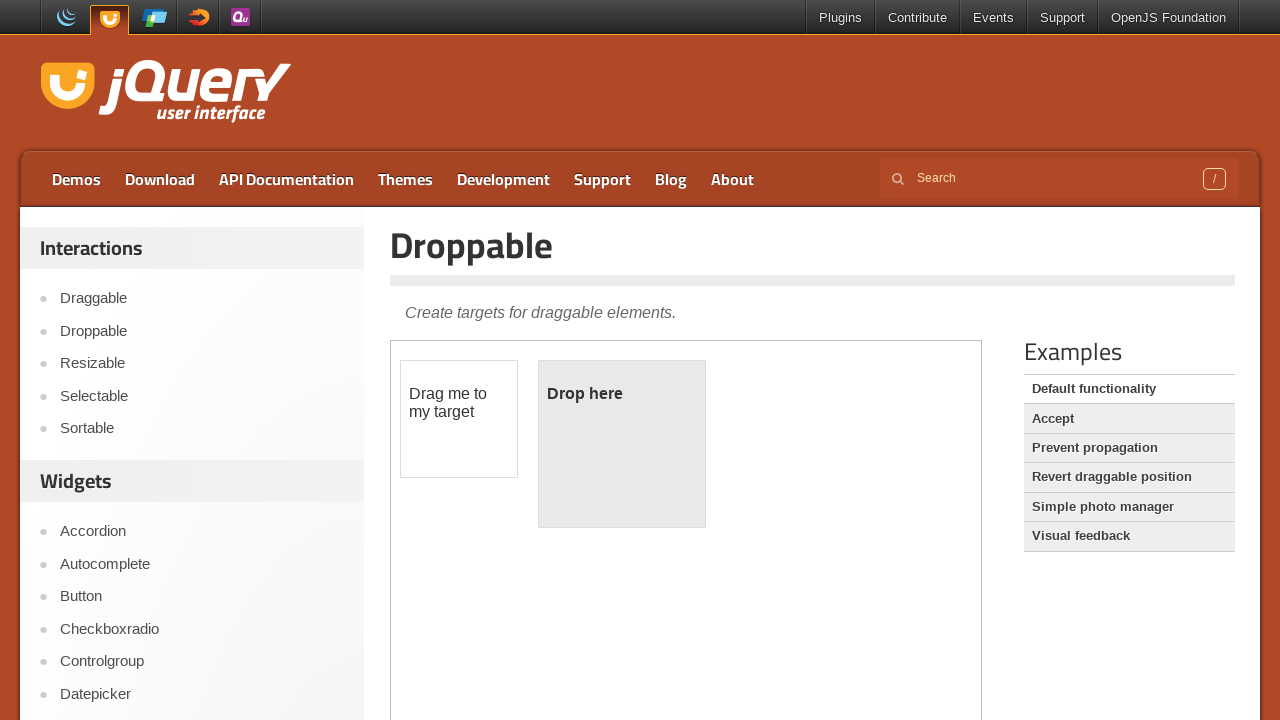

Dragged the element and dropped it onto the droppable area at (622, 444)
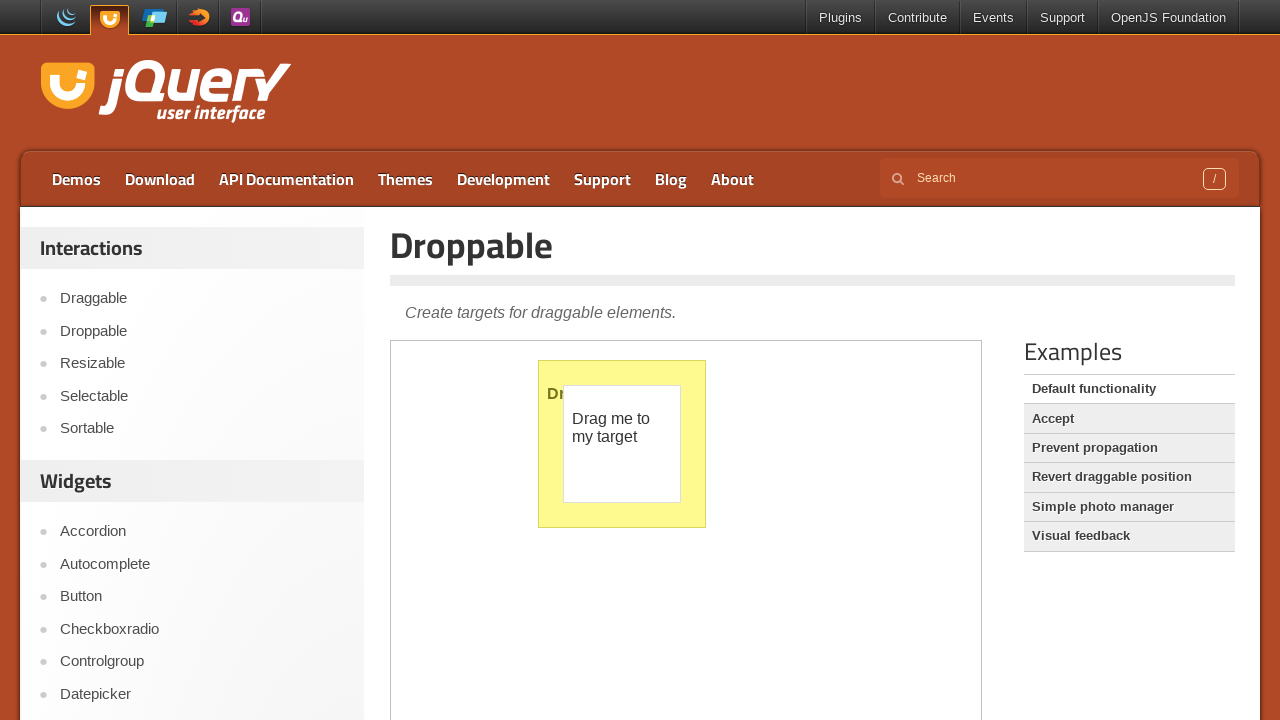

Waited for drag and drop animation to complete
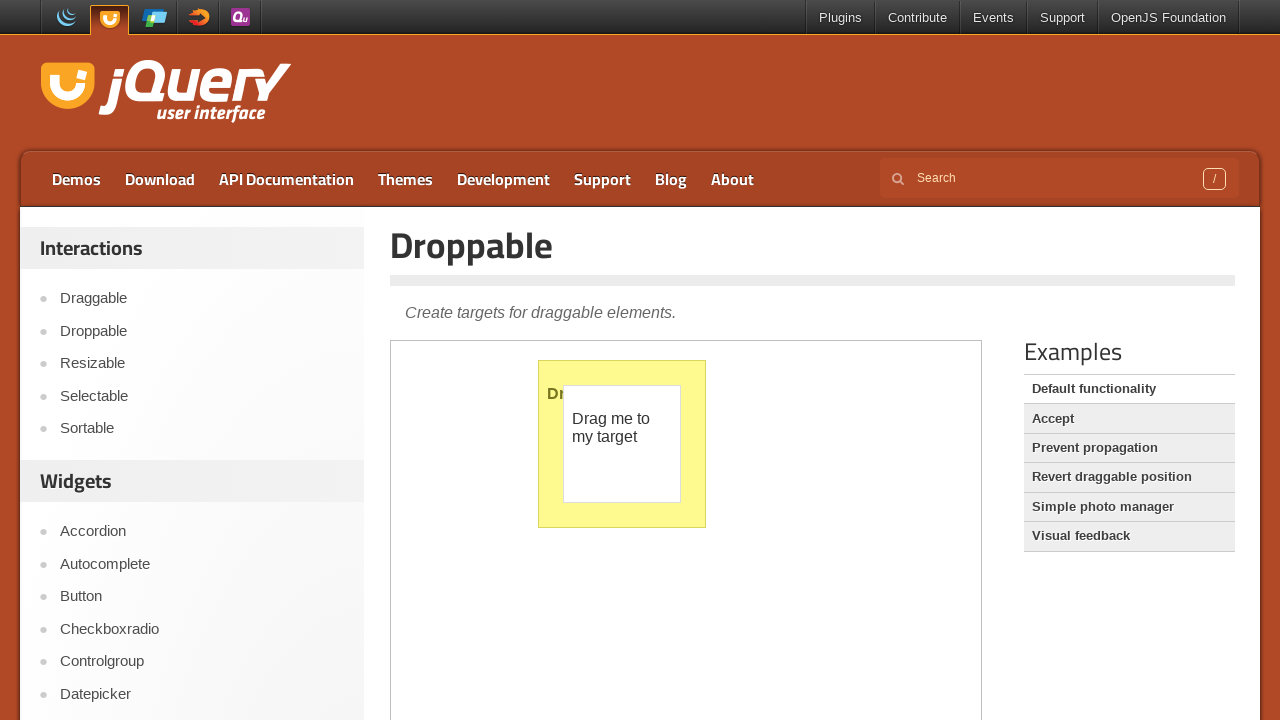

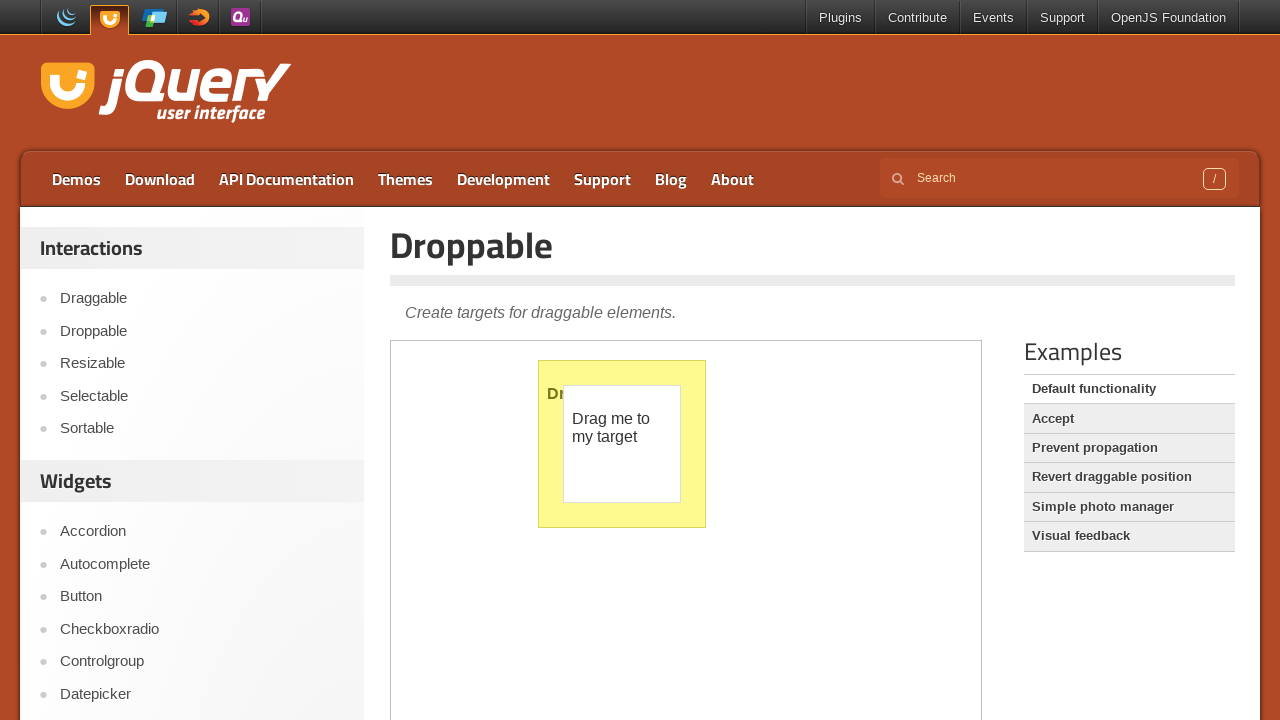